Tests JavaScript confirm alert handling by clicking a button to trigger a confirm dialog and accepting it

Starting URL: https://v1.training-support.net/selenium/javascript-alerts

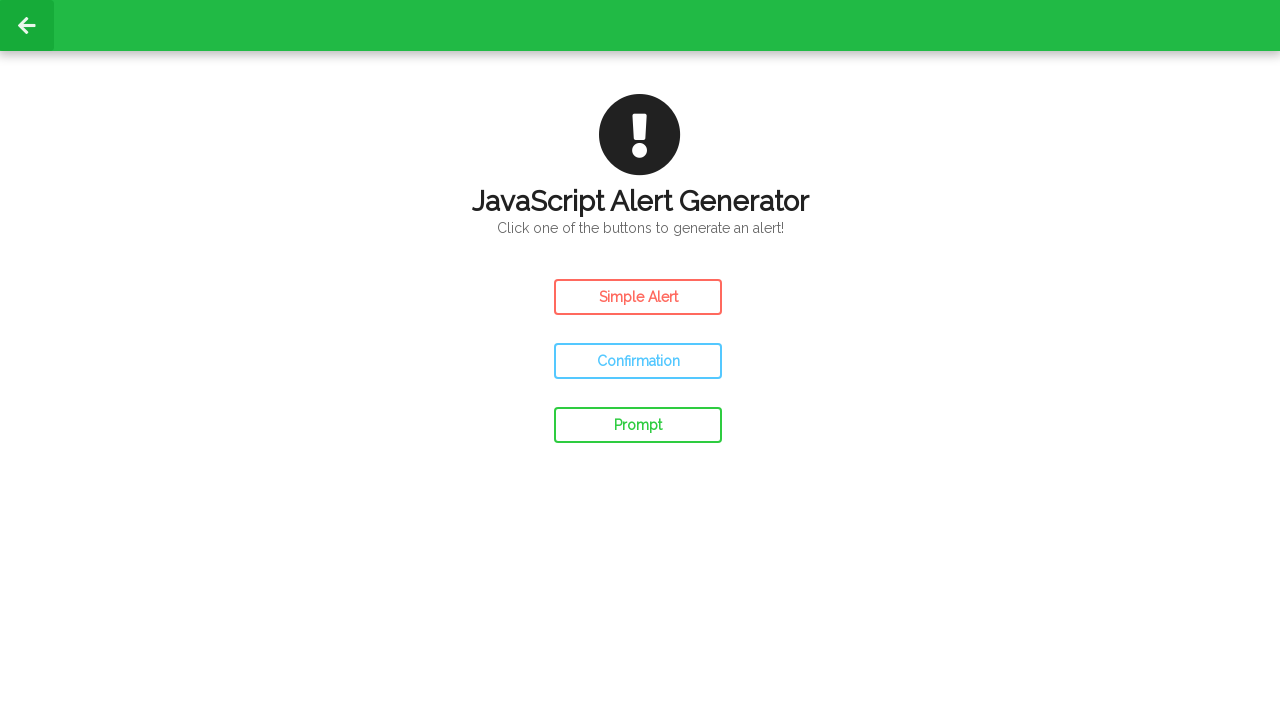

Clicked confirm button to trigger JavaScript confirm dialog at (638, 361) on #confirm
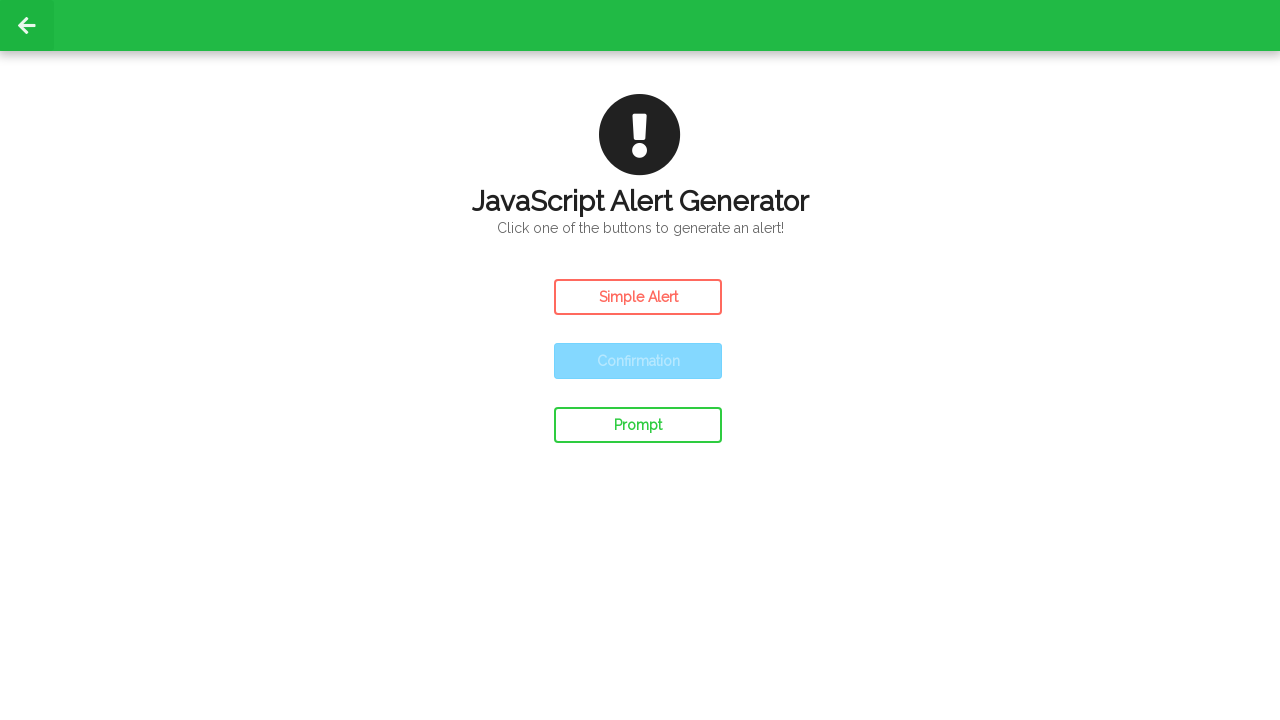

Set up dialog handler to accept confirm dialog
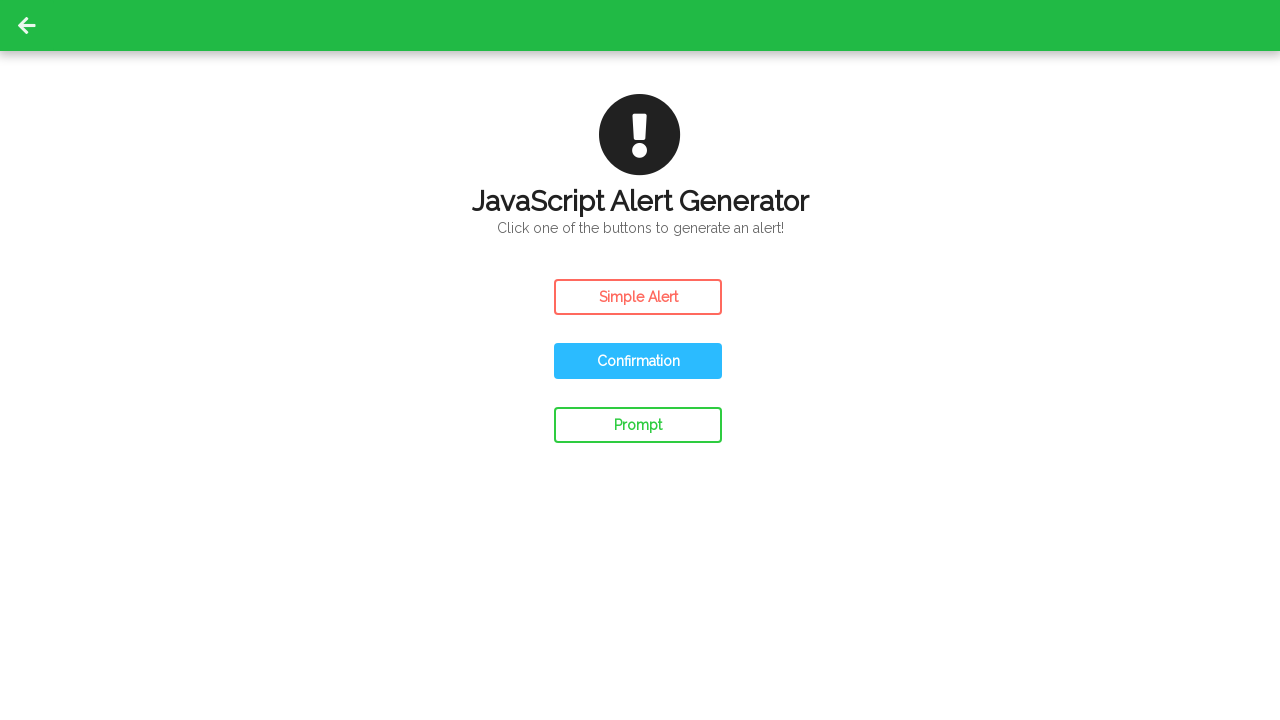

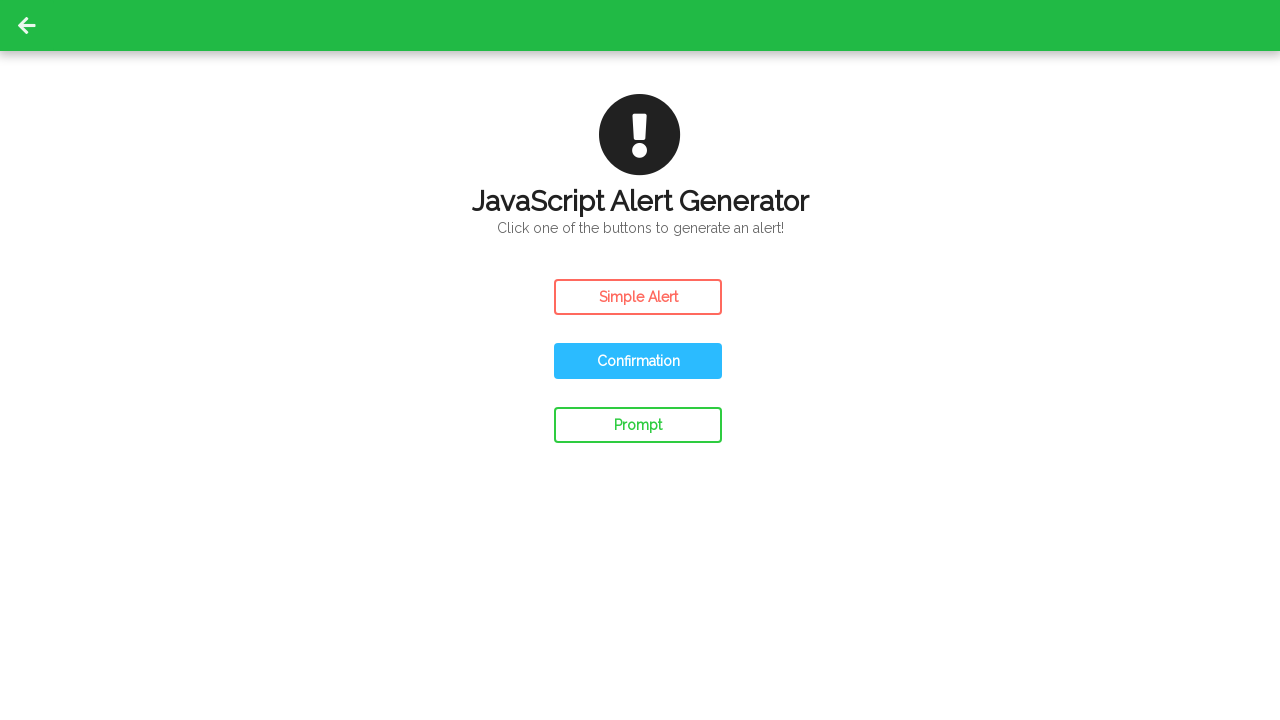